Navigates to the OrangeHRM login page and verifies that social media icon links are present and accessible

Starting URL: https://opensource-demo.orangehrmlive.com/web/index.php/auth/login

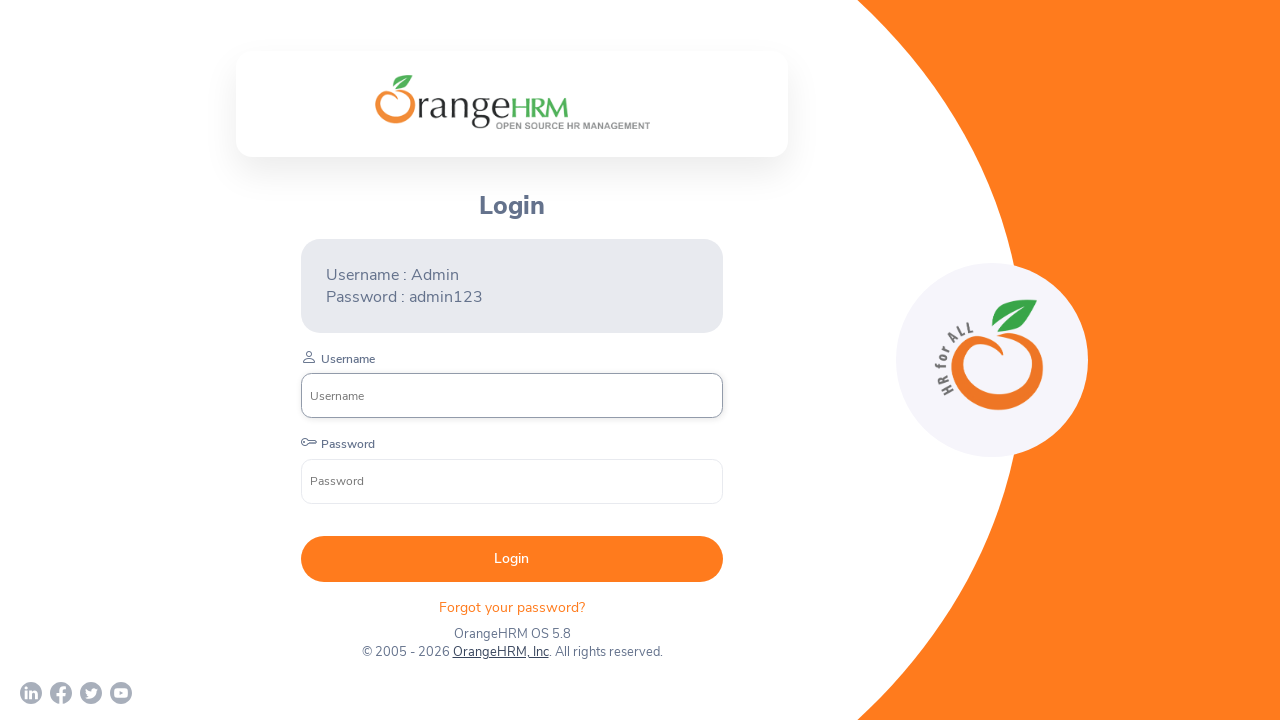

Waited for social media icons container to load
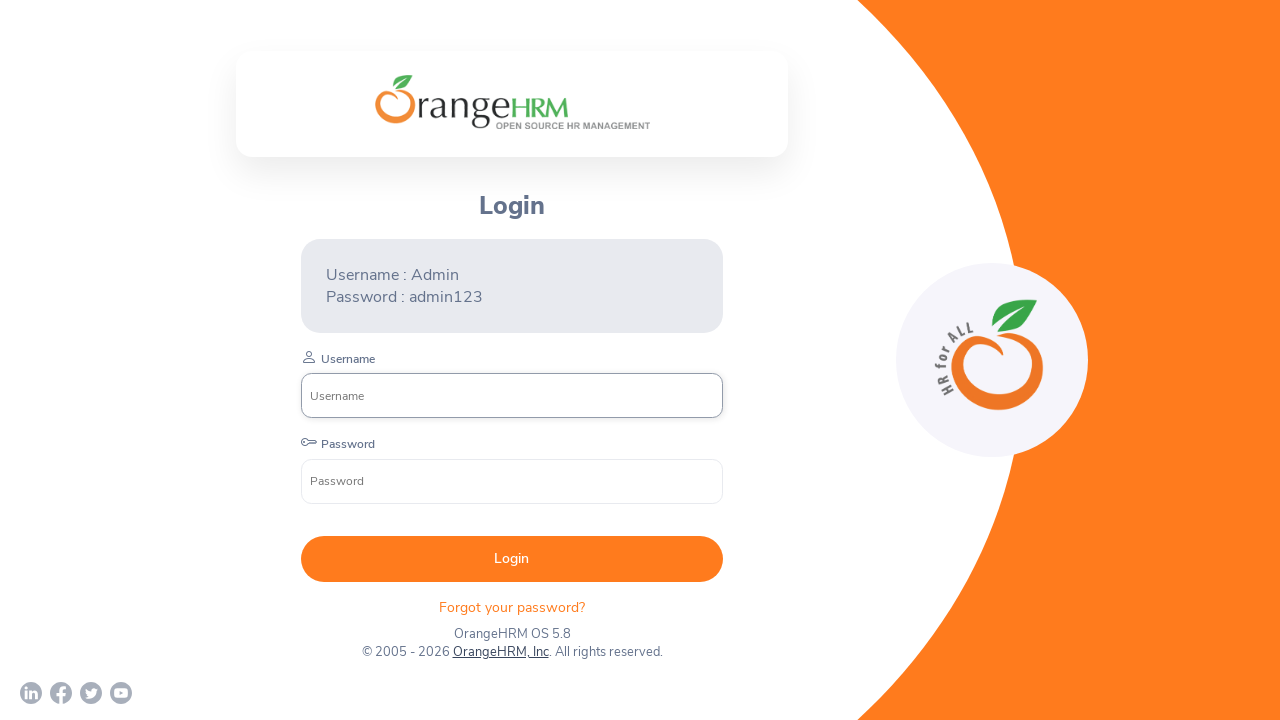

Retrieved all social media icon links from the footer
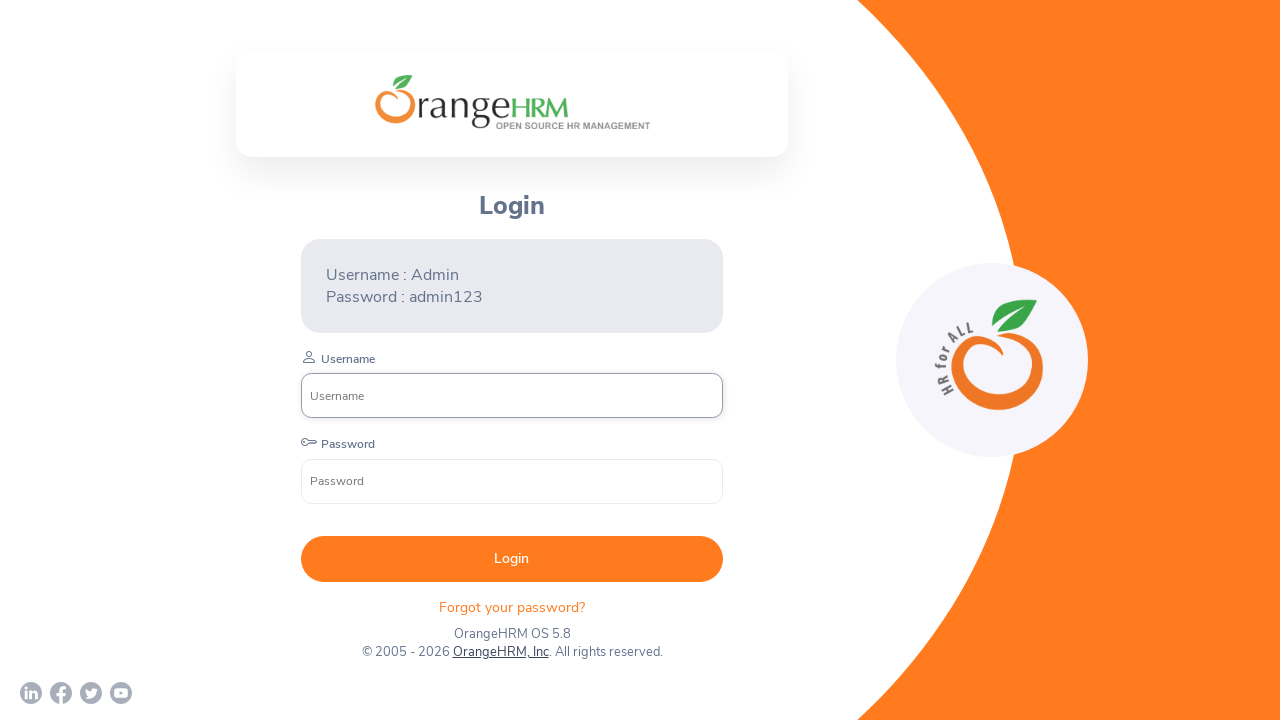

Verified that exactly 4 social media icons are present
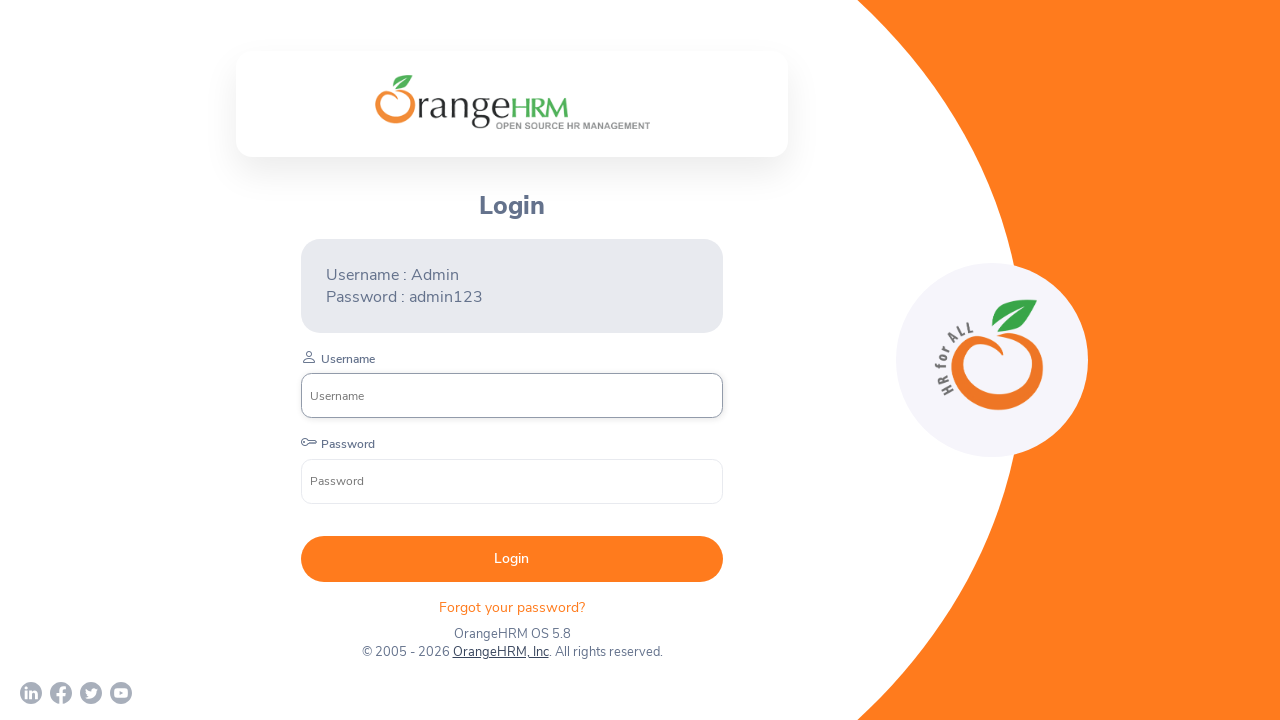

Extracted href attributes from all social media icons
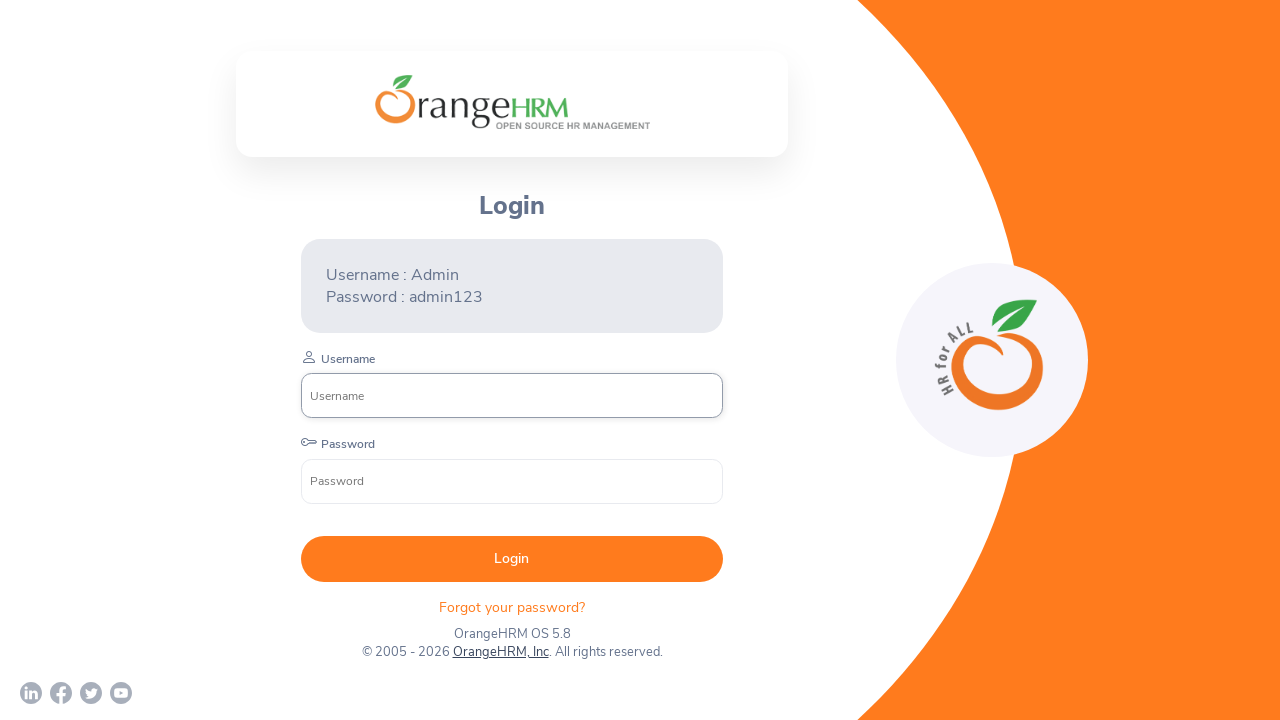

Verified that all 4 social media icons have valid href attributes
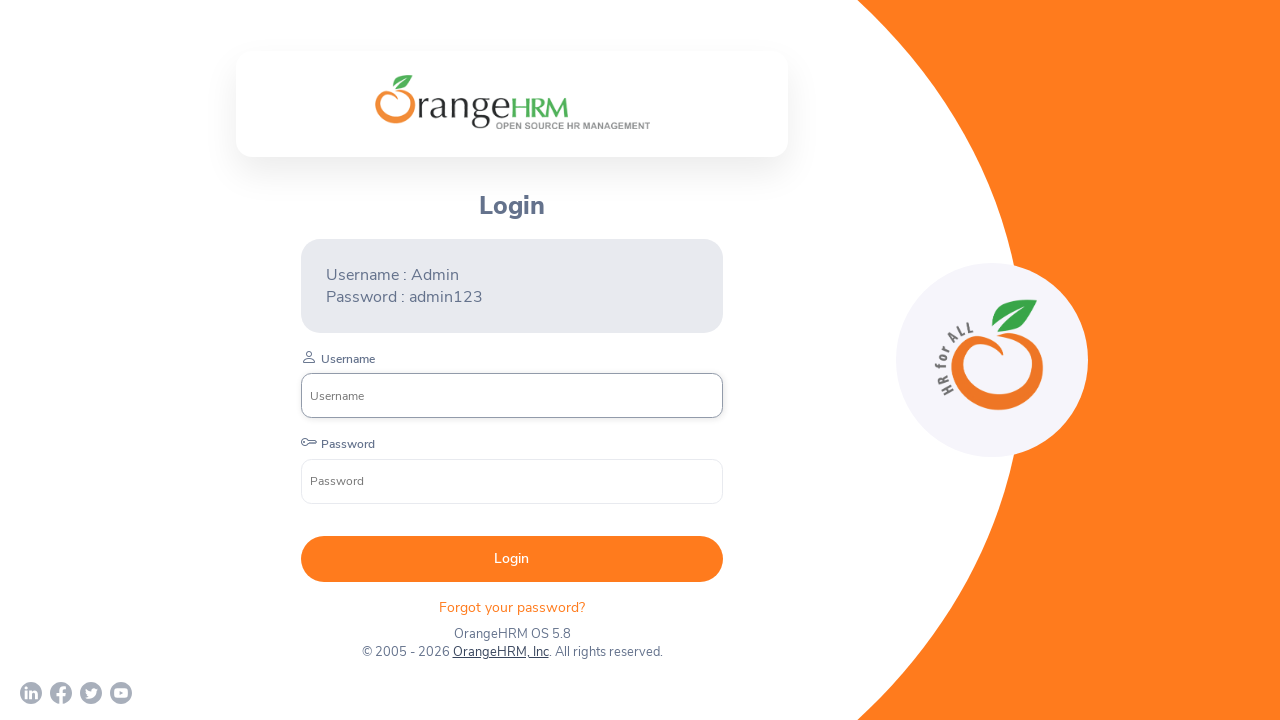

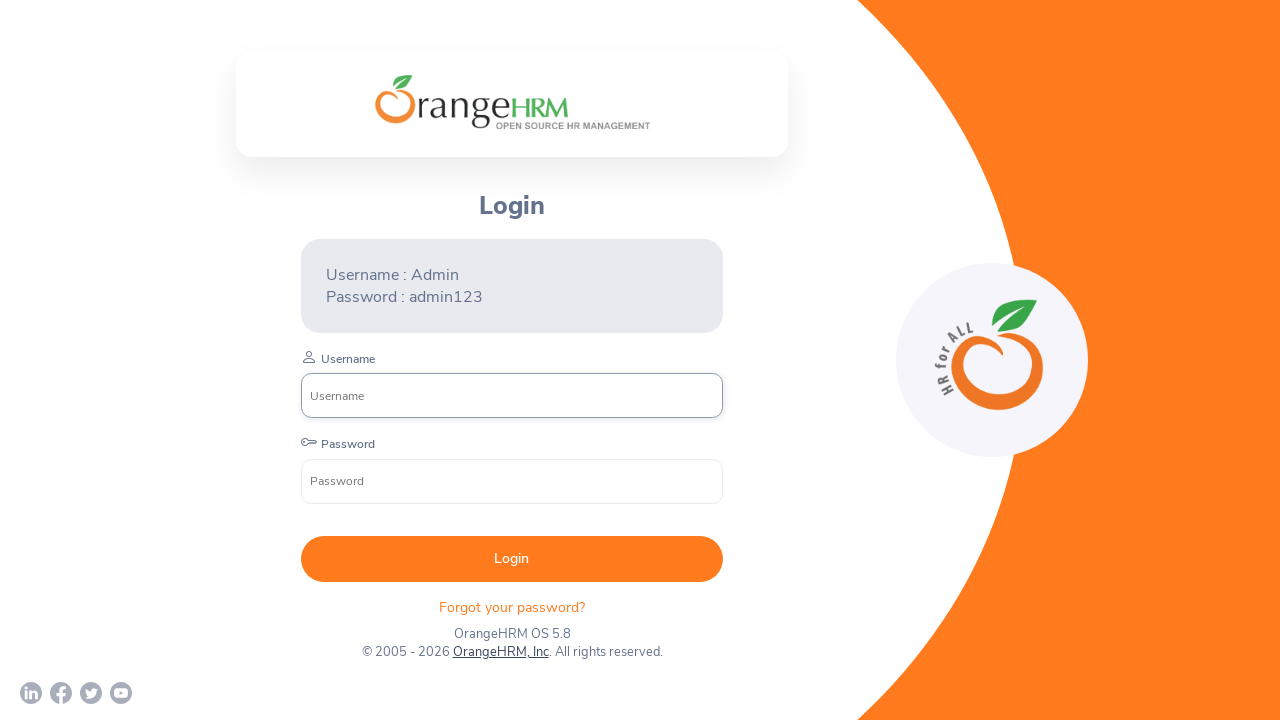